Tests that pressing Escape cancels editing and restores original text

Starting URL: https://demo.playwright.dev/todomvc

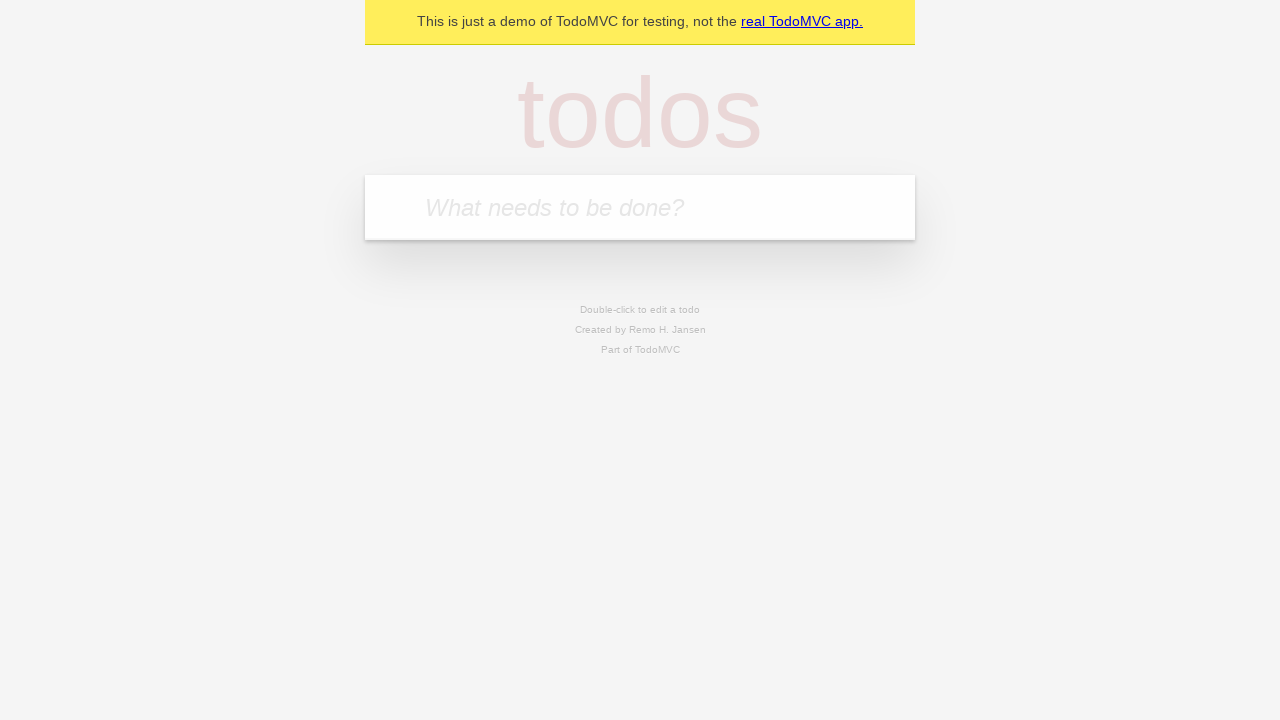

Filled first todo input with 'buy some cheese' on .new-todo
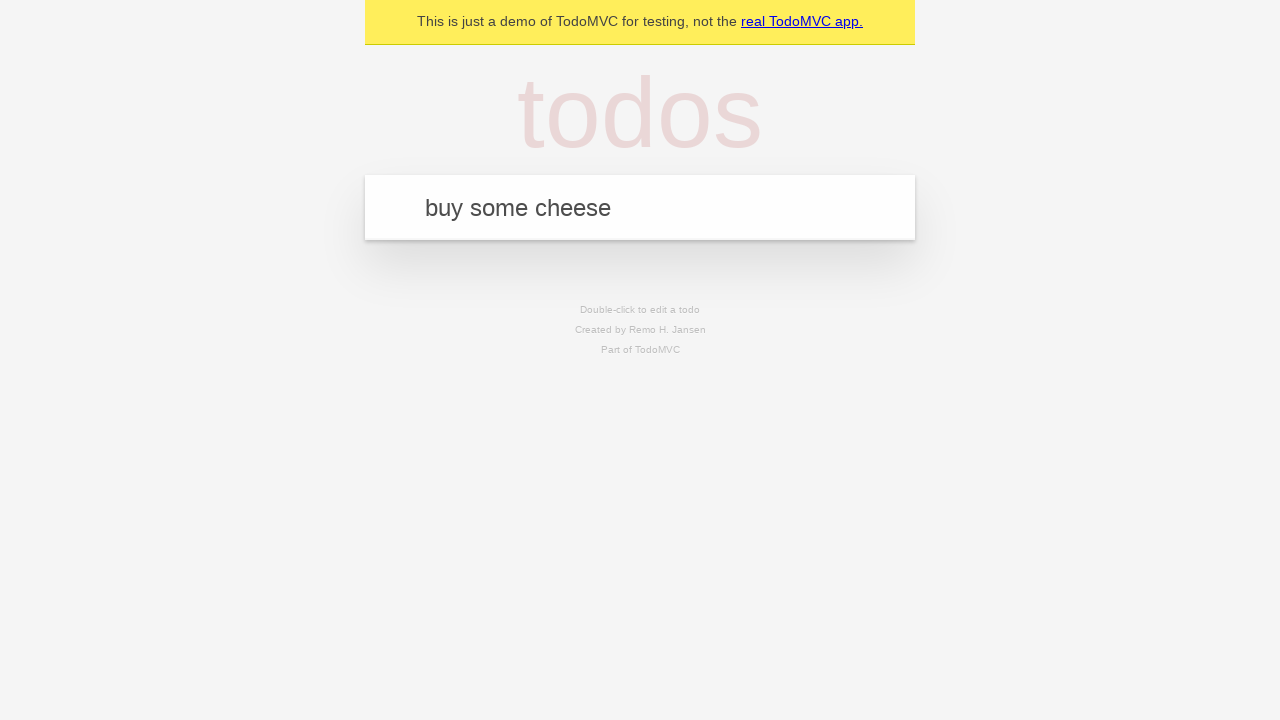

Pressed Enter to create first todo on .new-todo
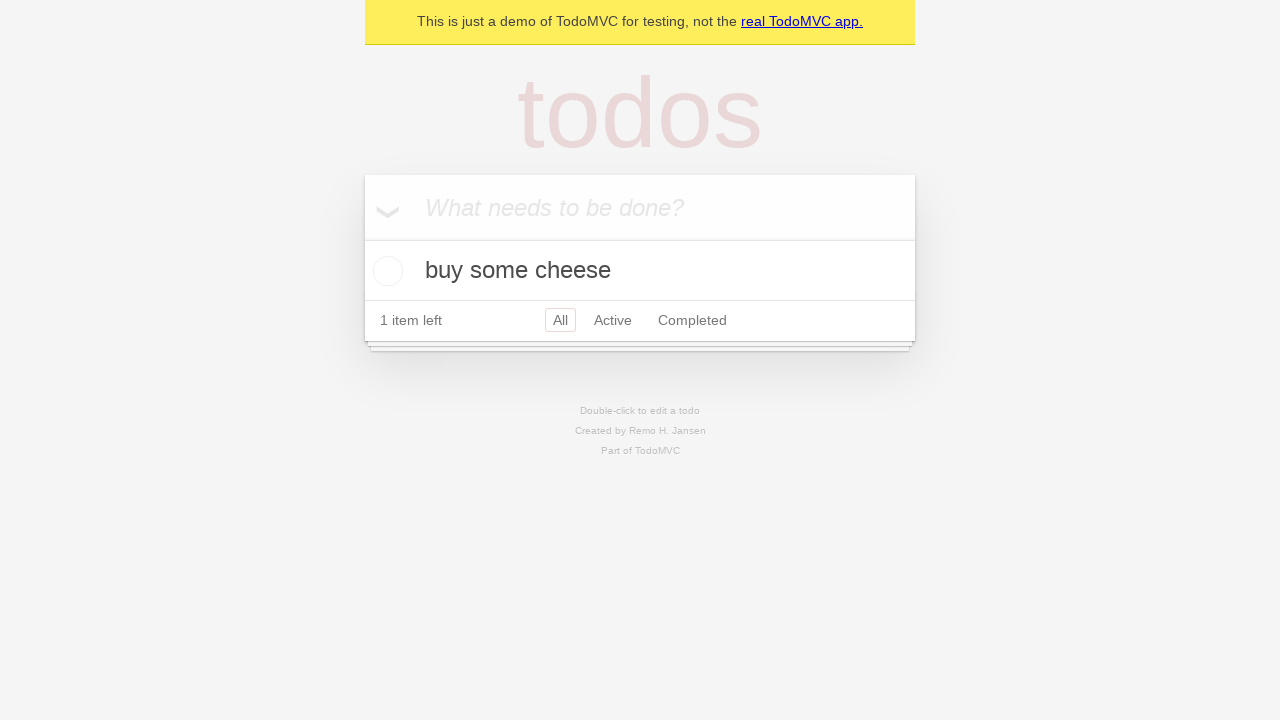

Filled second todo input with 'feed the cat' on .new-todo
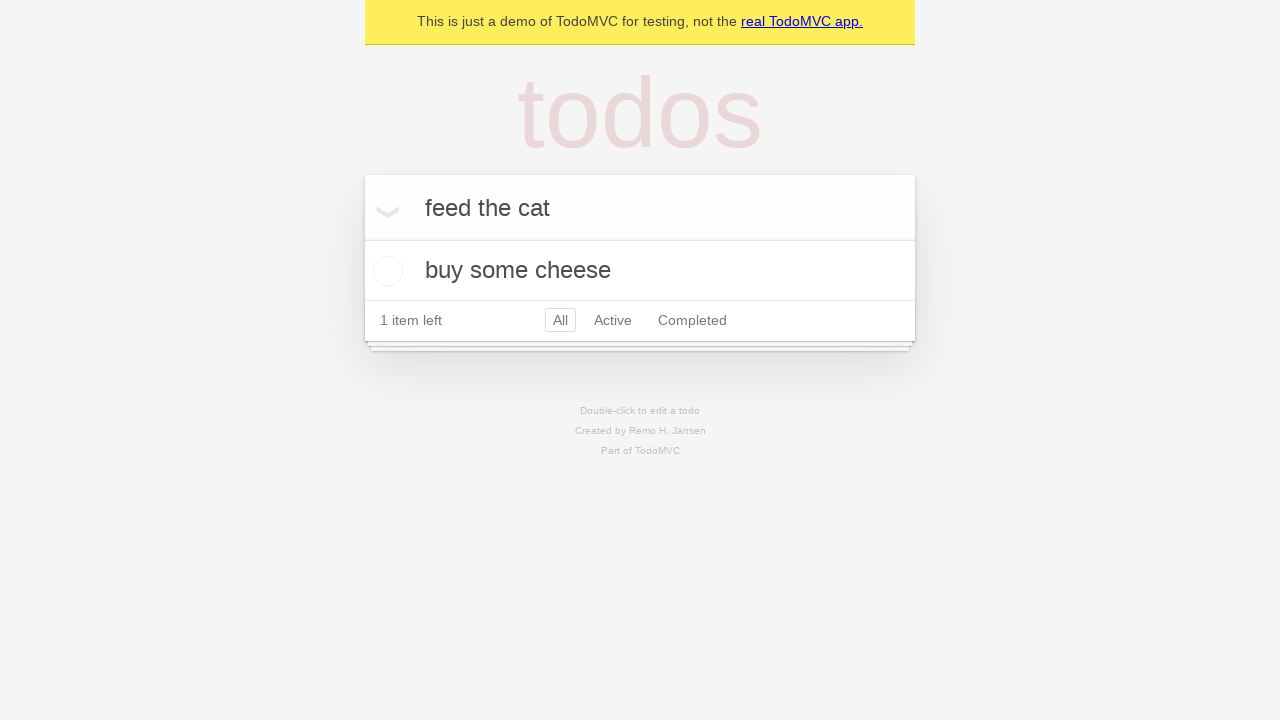

Pressed Enter to create second todo on .new-todo
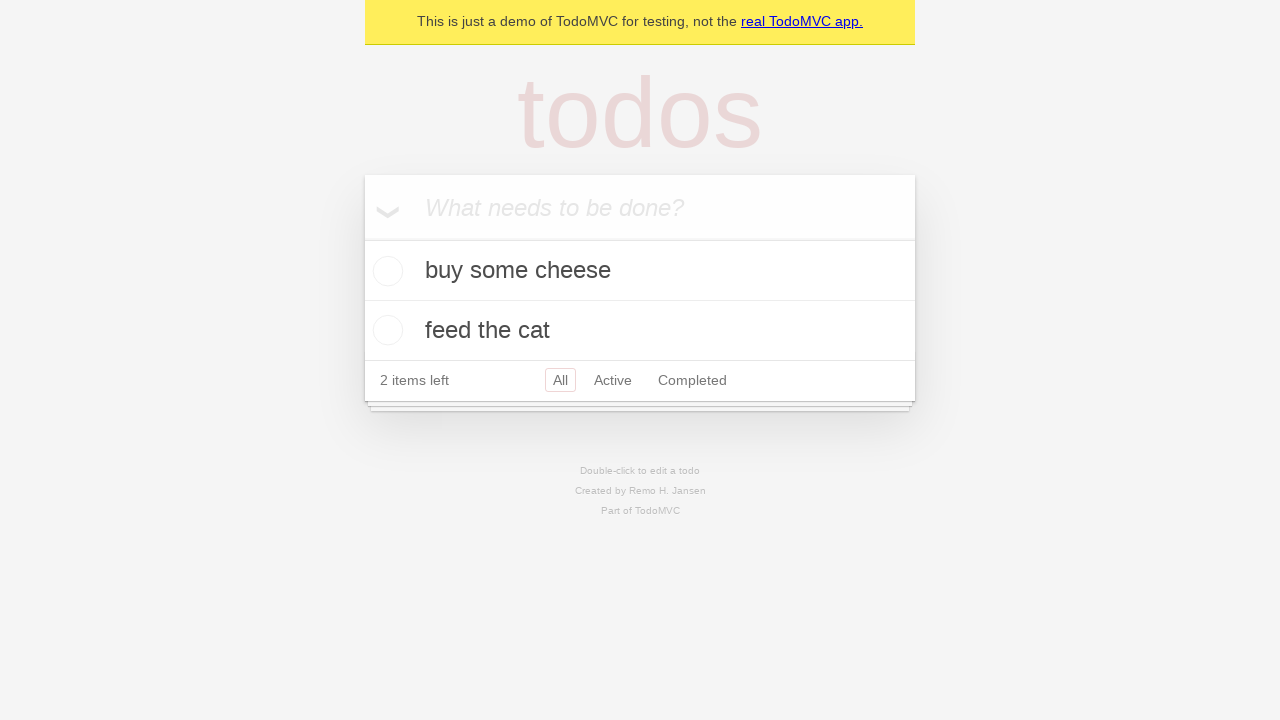

Filled third todo input with 'book a doctors appointment' on .new-todo
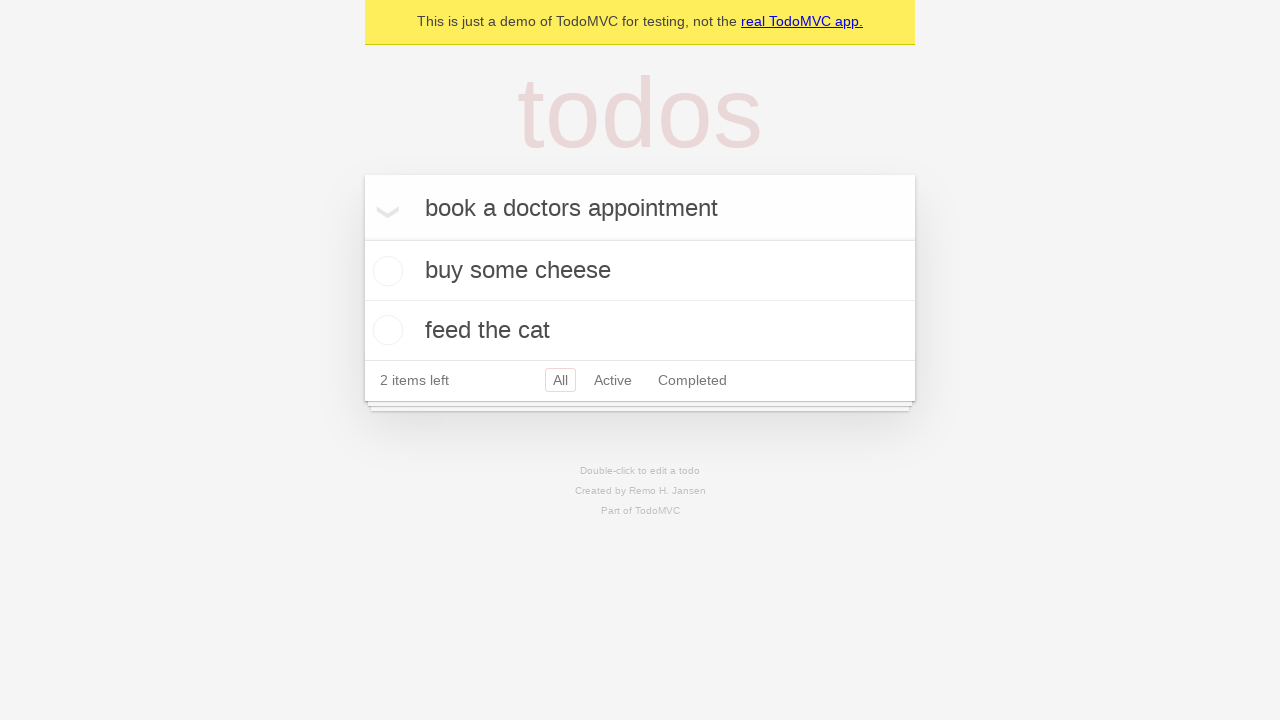

Pressed Enter to create third todo on .new-todo
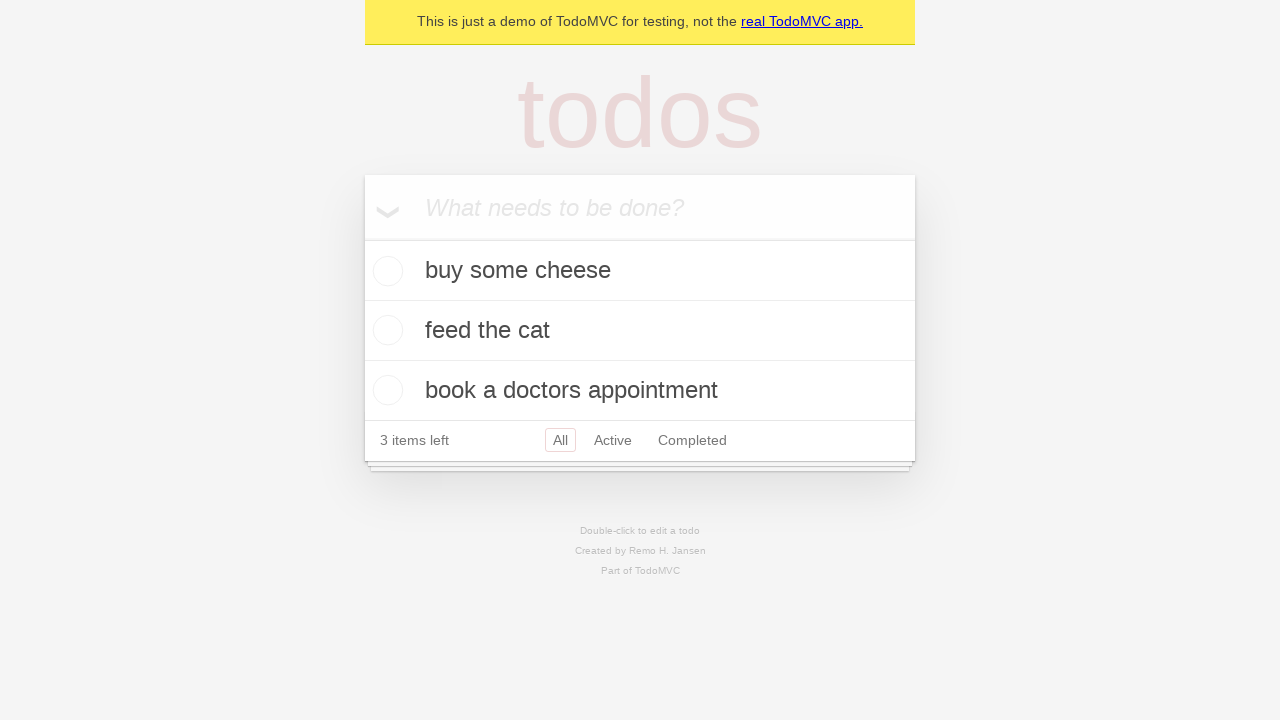

Double-clicked second todo item to enter edit mode at (640, 331) on .todo-list li >> nth=1
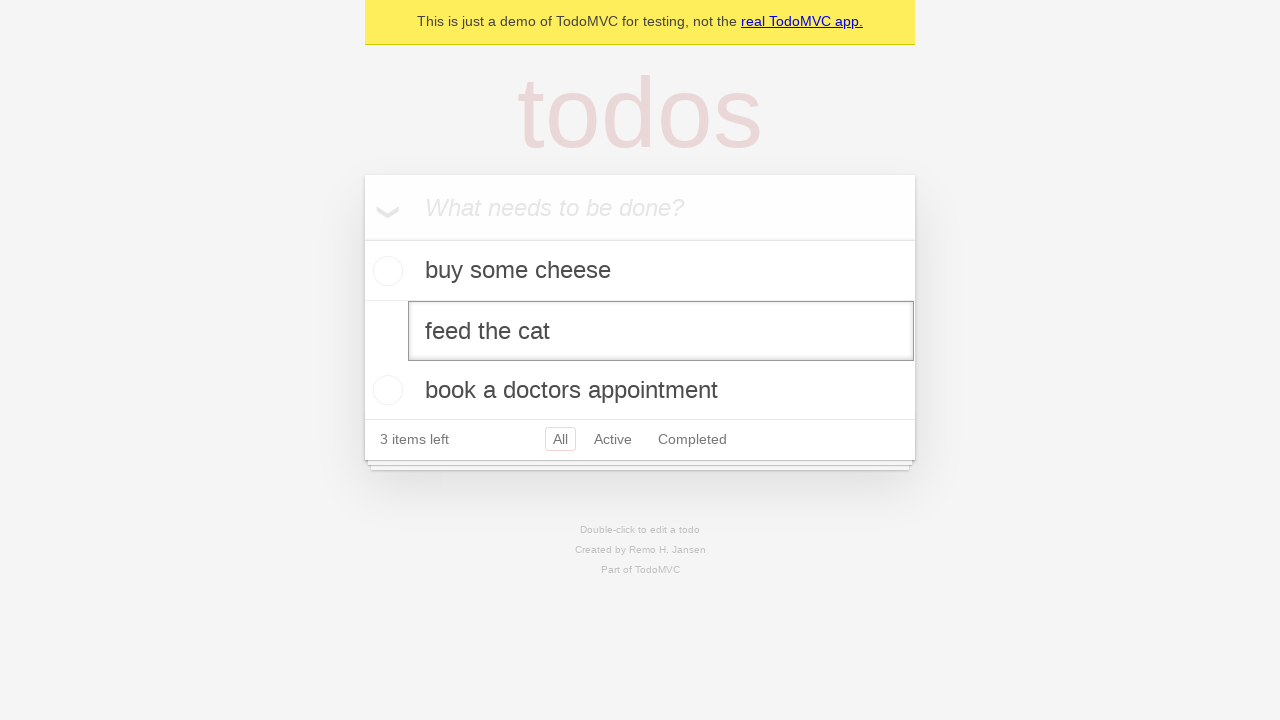

Pressed Escape to cancel edit and restore original text on .todo-list li >> nth=1 >> .edit
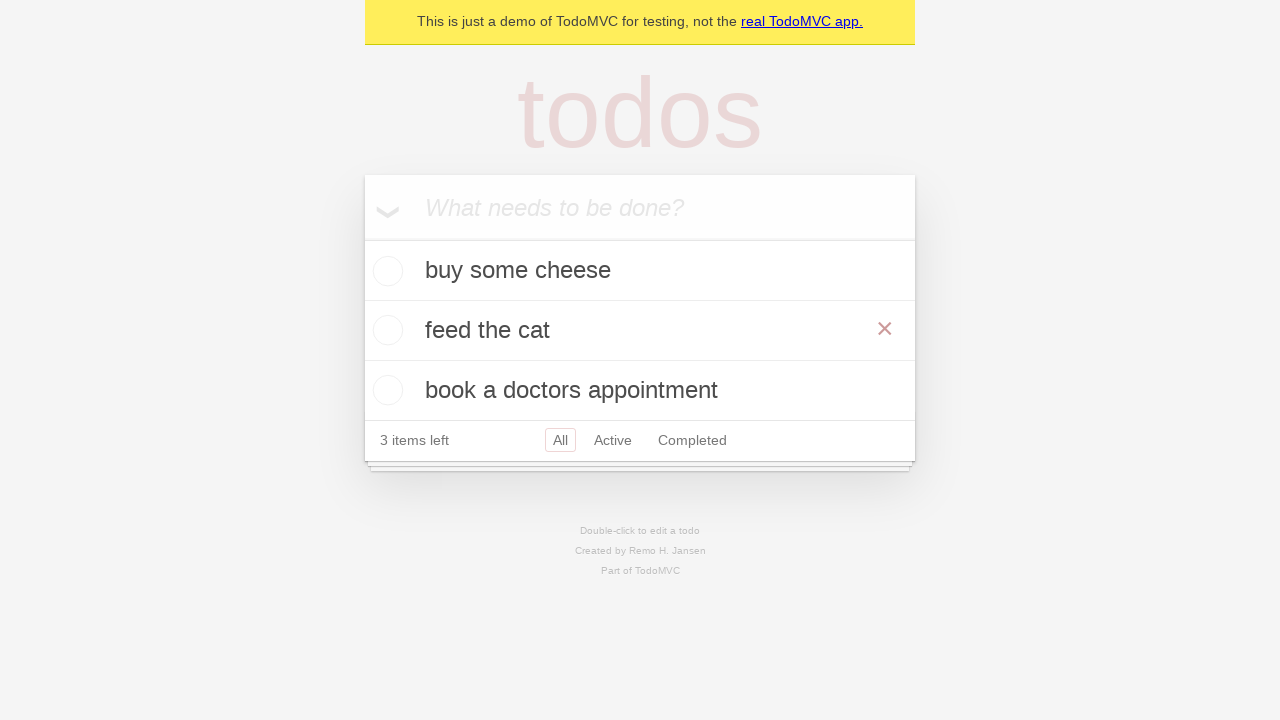

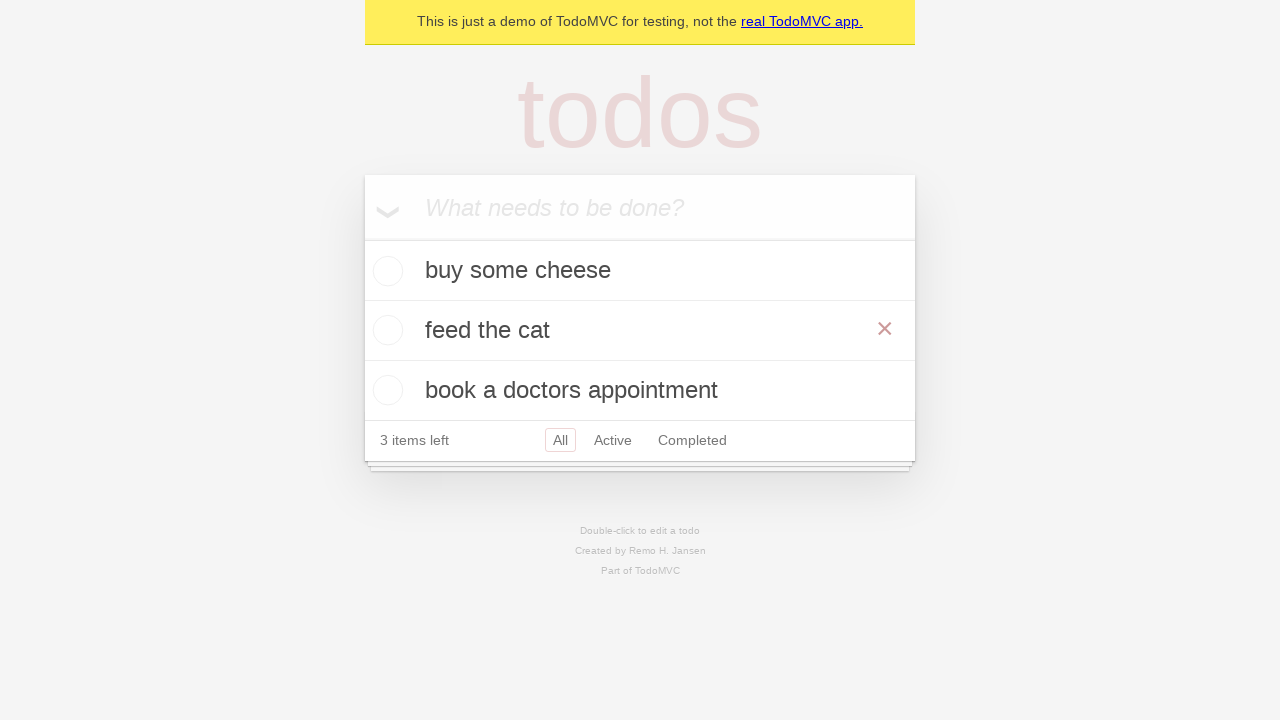